Tests switching to an iframe by its selector and performing a double-click action, then verifying the result text appears.

Starting URL: https://seleniumbase.io/w3schools/double_click

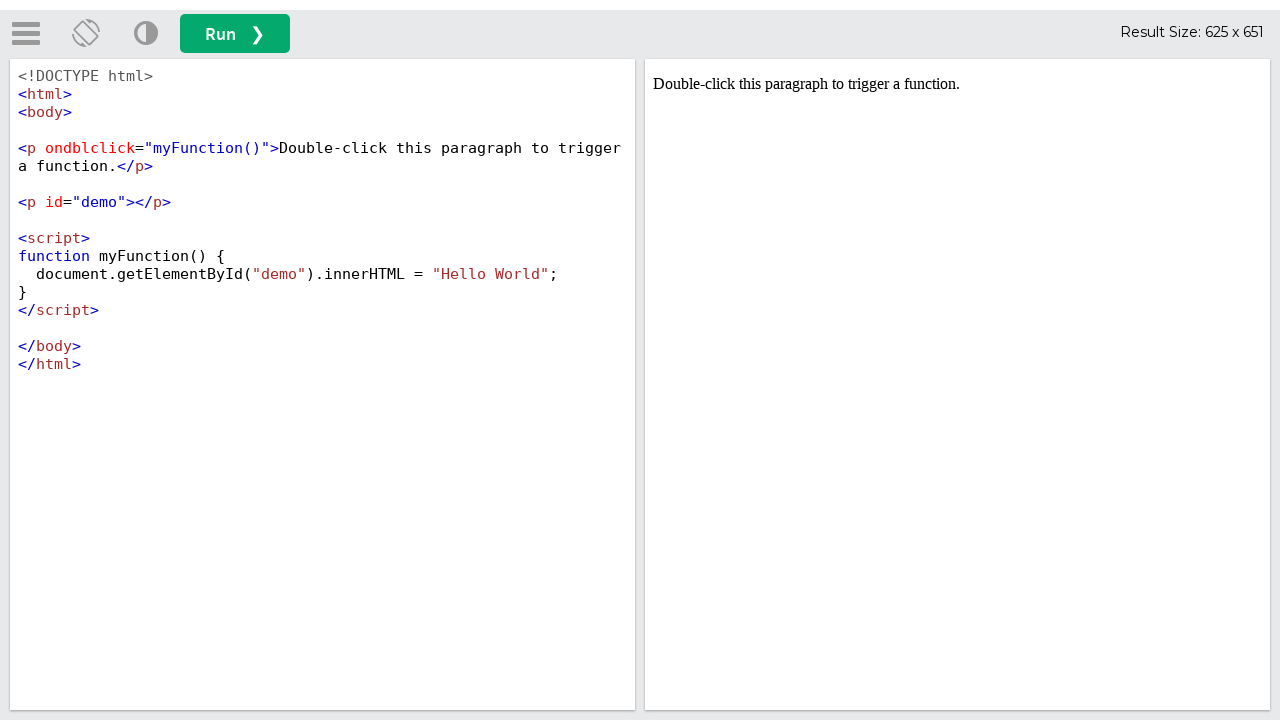

Clicked the run button to load the demo at (235, 34) on button#runbtn
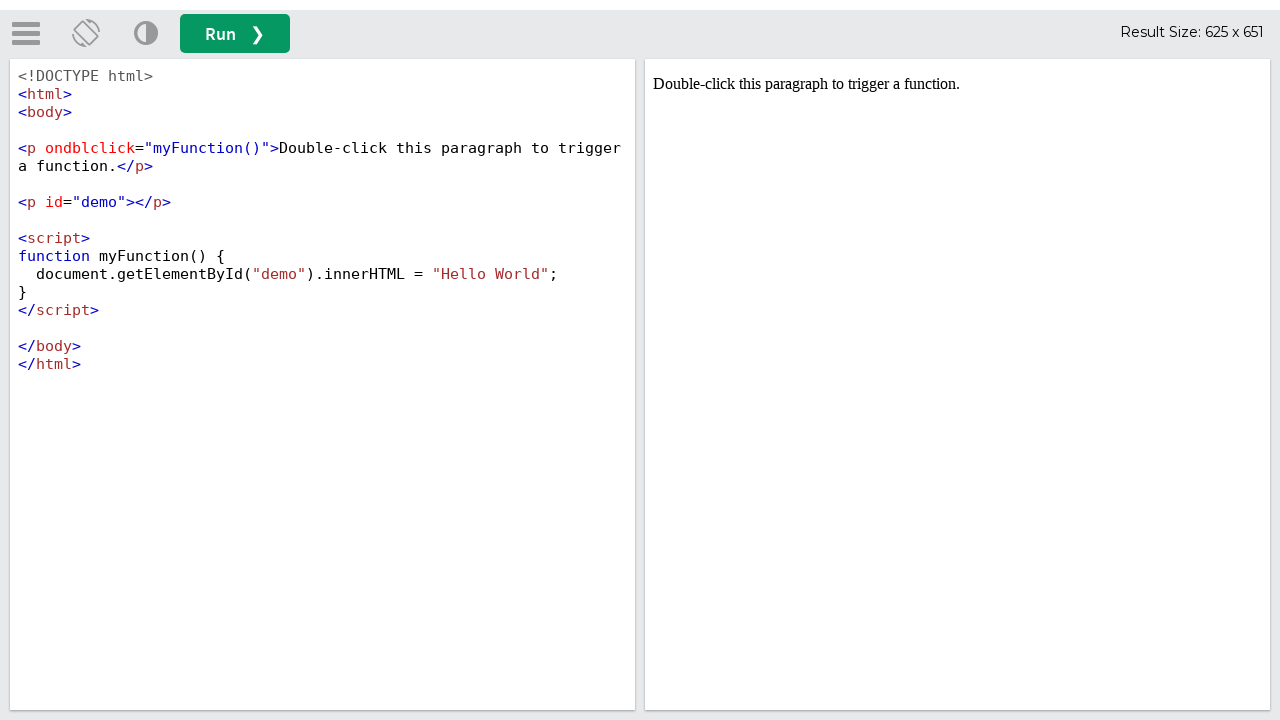

Selected iframe with id 'iframeResult'
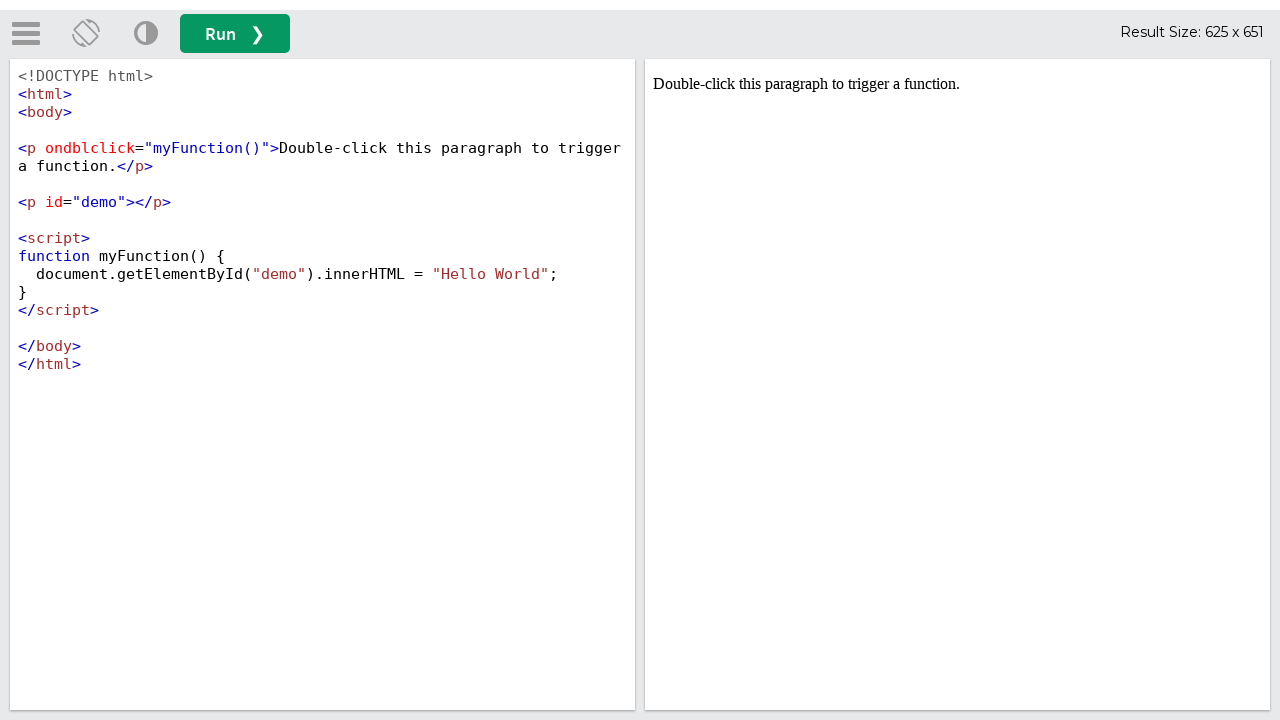

Double-clicked the element with ondblclick handler at (958, 84) on iframe#iframeResult >> internal:control=enter-frame >> [ondblclick="myFunction()
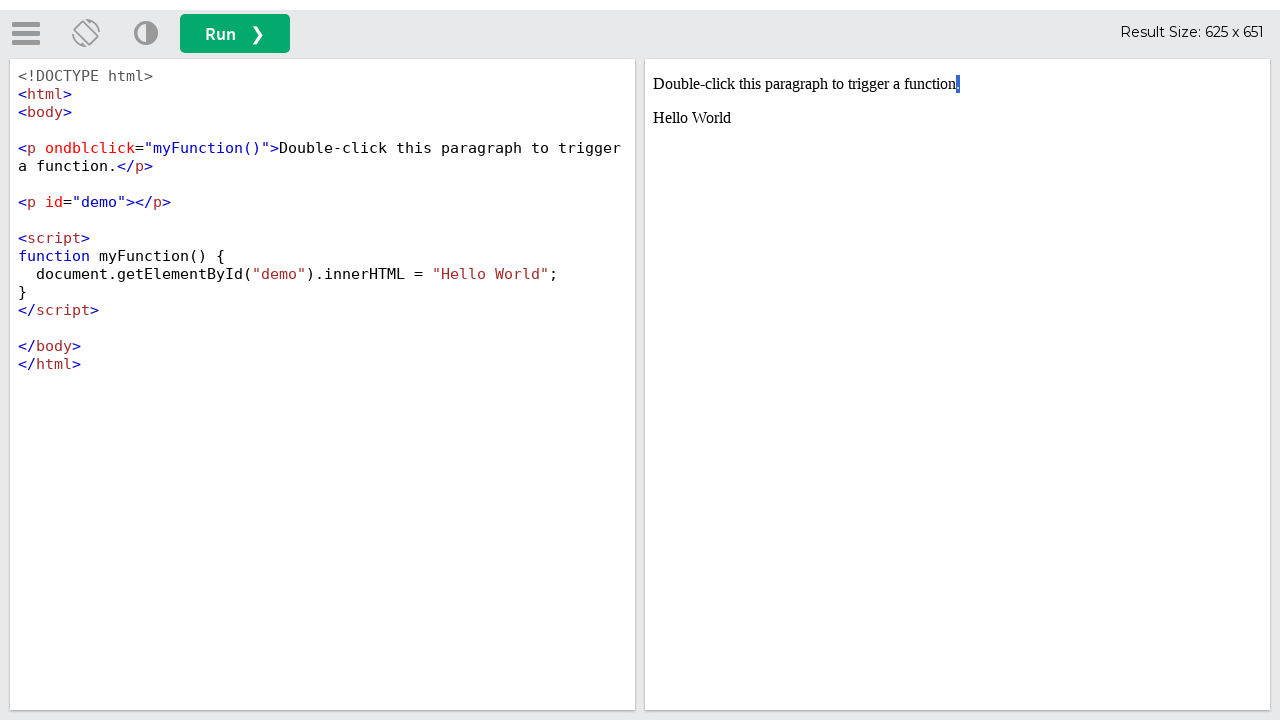

Waited for the result text element (#demo) to appear
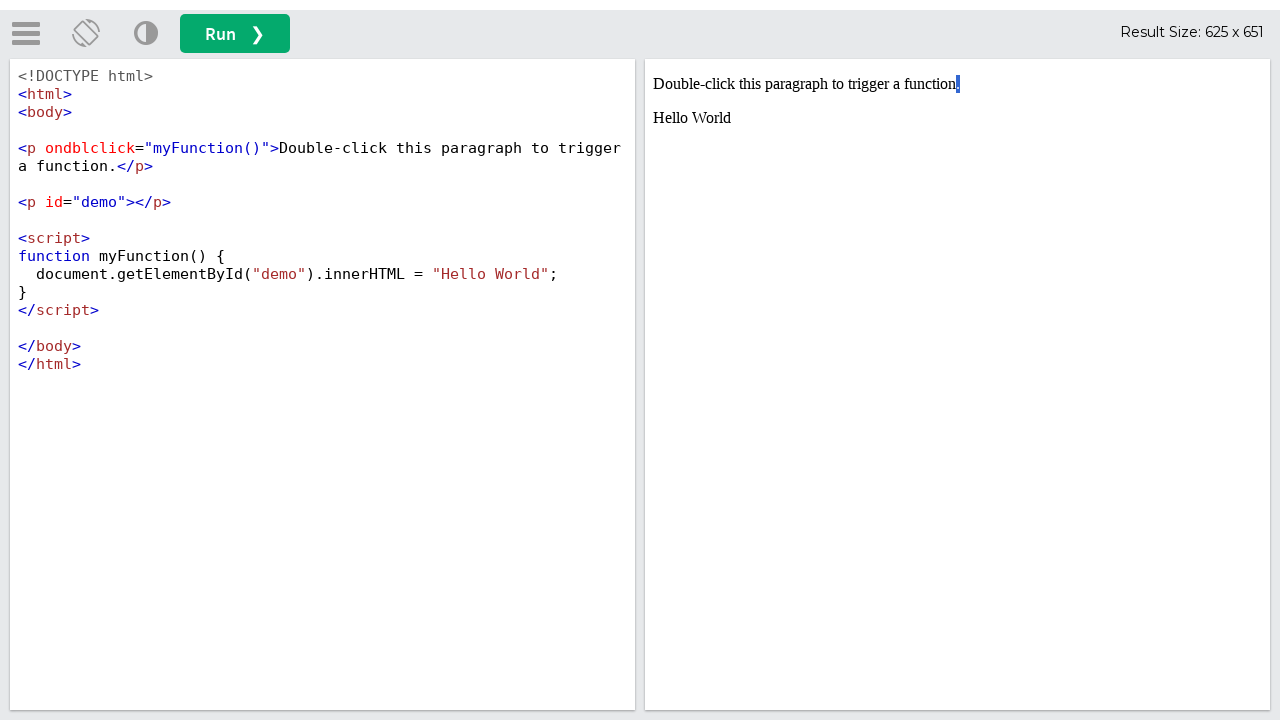

Verified that 'Hello World' text appears in the result element
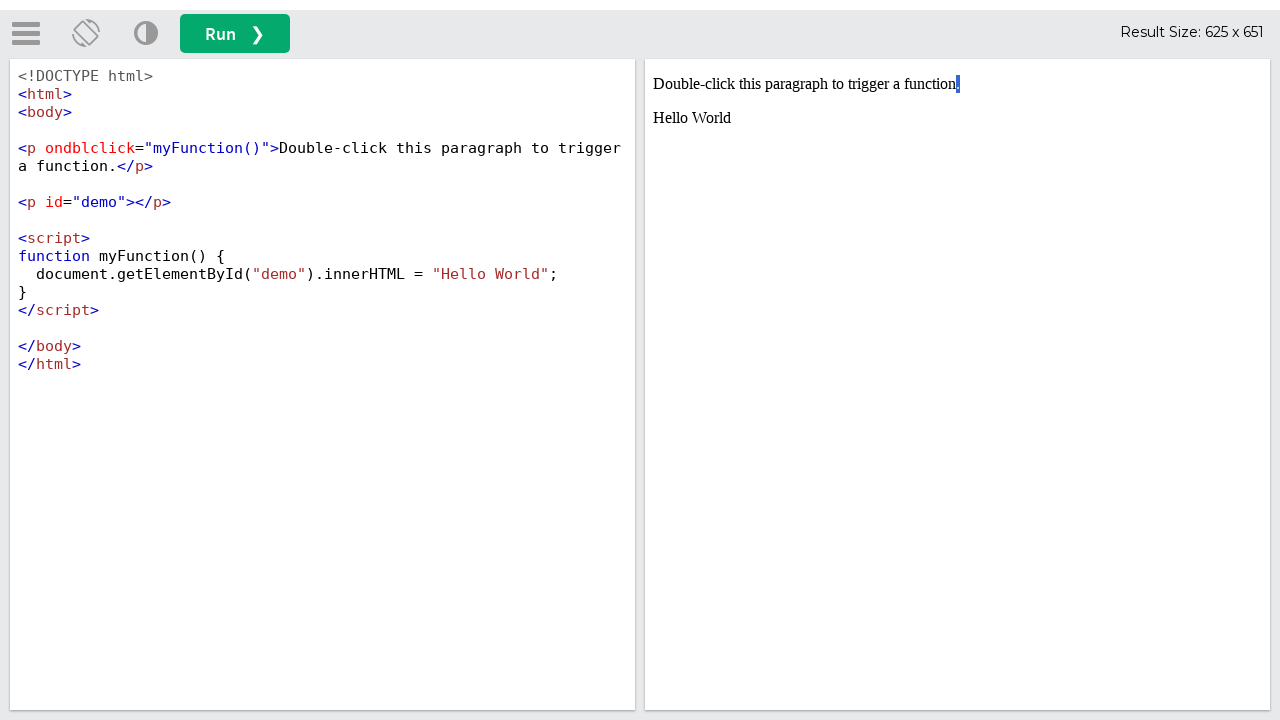

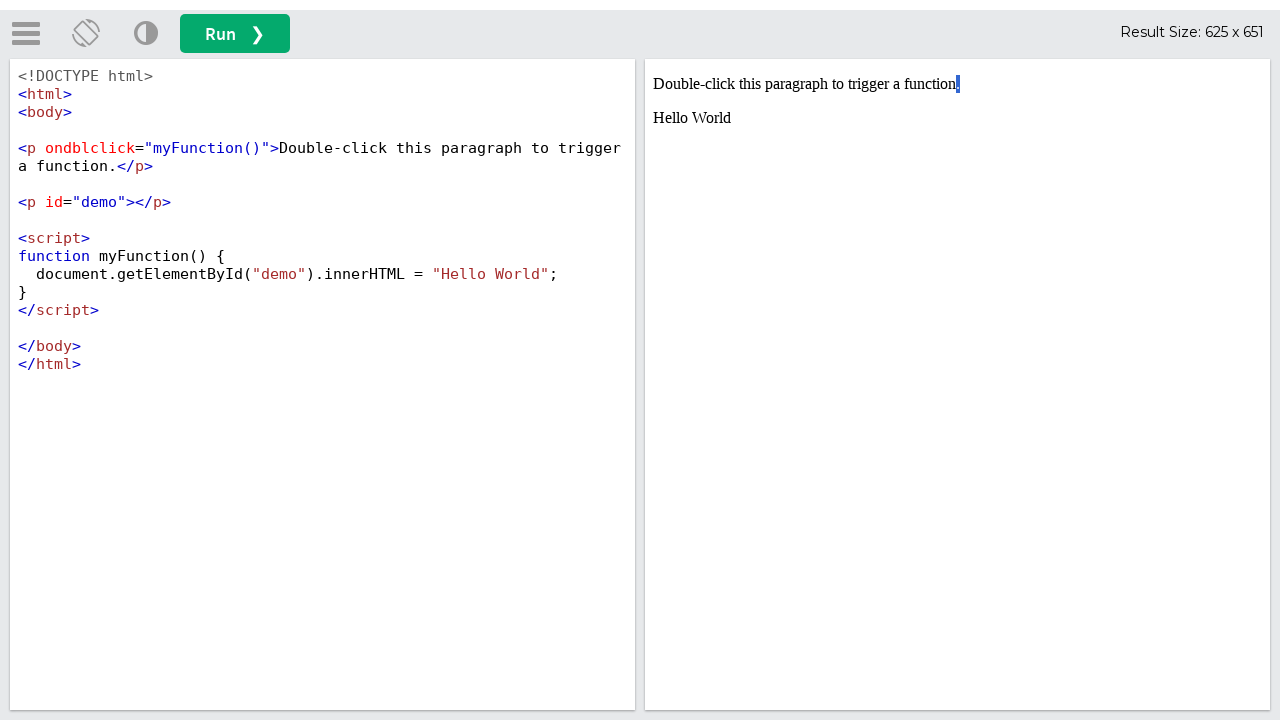